Tests radio button functionality by selecting multiple radio button options (blue, red, black) on a practice form

Starting URL: https://practice.expandtesting.com/radio-buttons

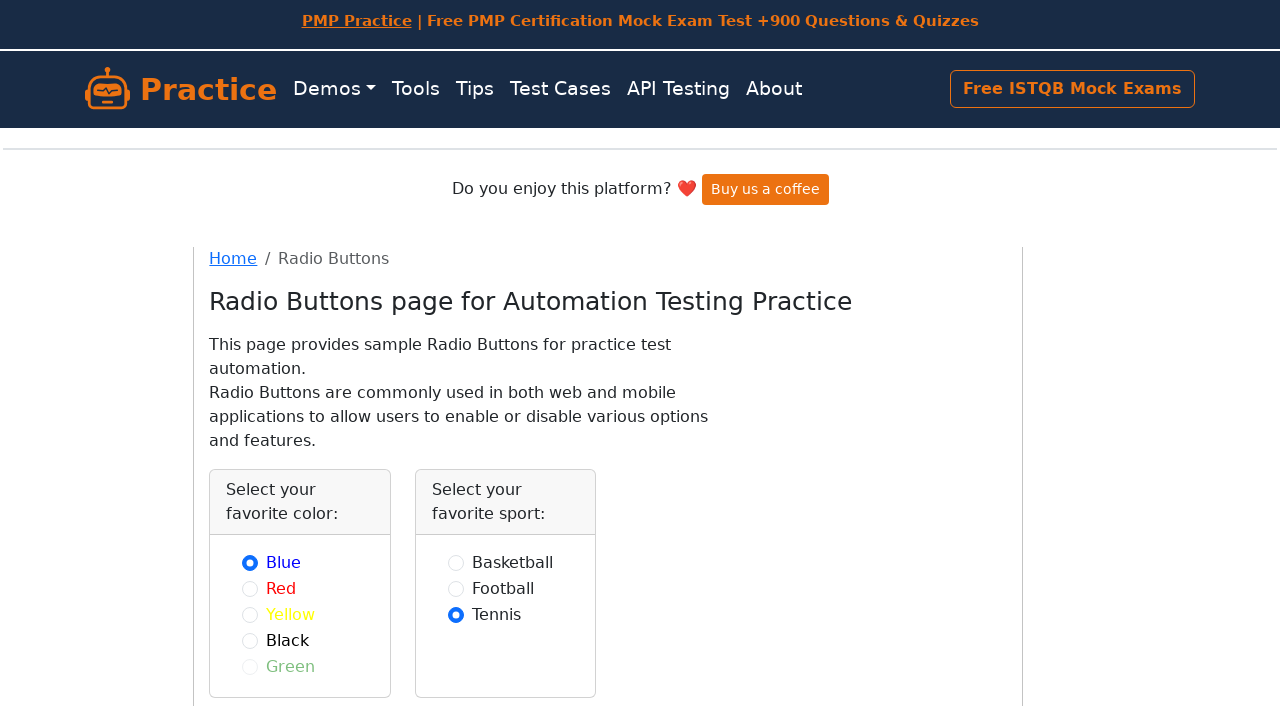

Selected blue radio button on [id='blue']
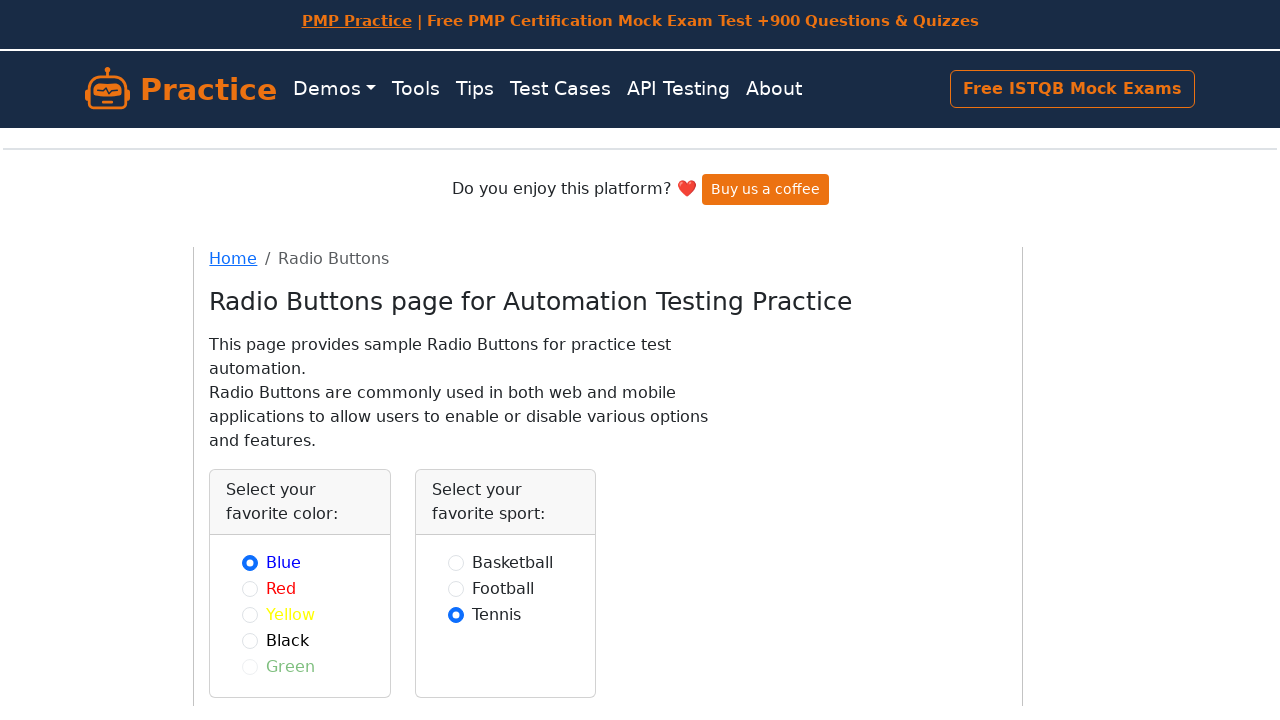

Selected red radio button at (250, 588) on [id='red']
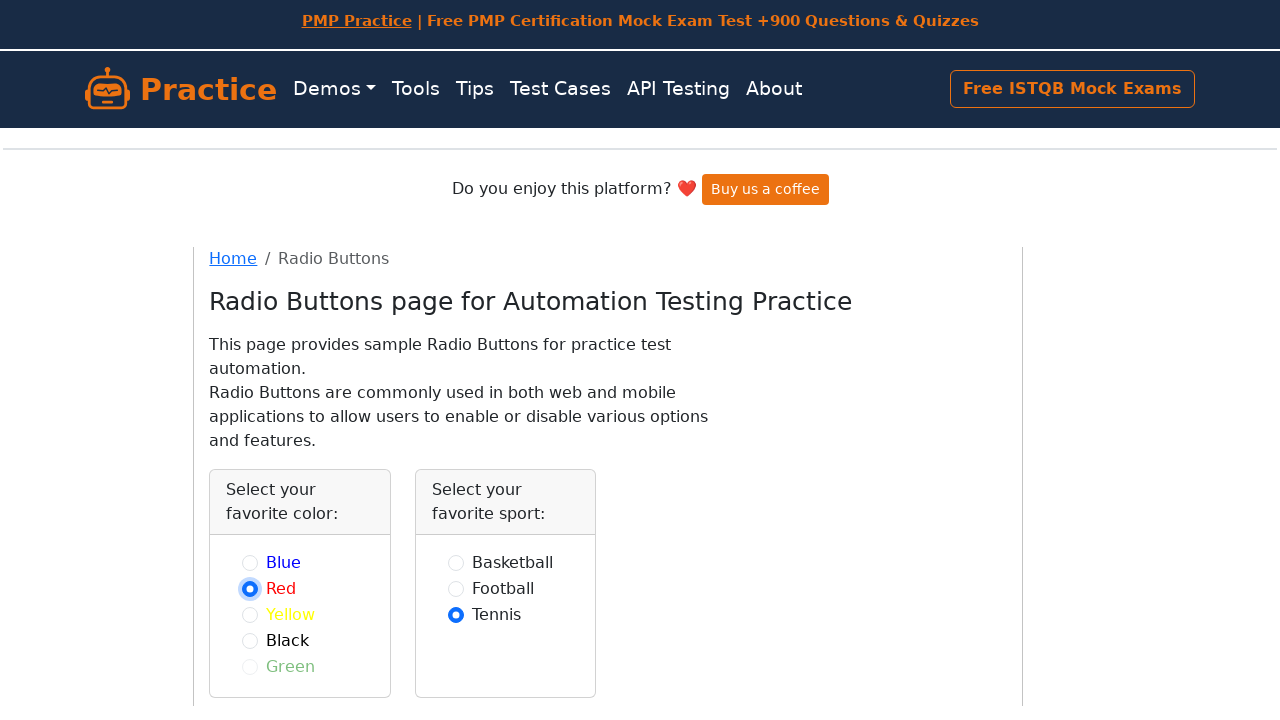

Selected black radio button at (250, 640) on [id='black']
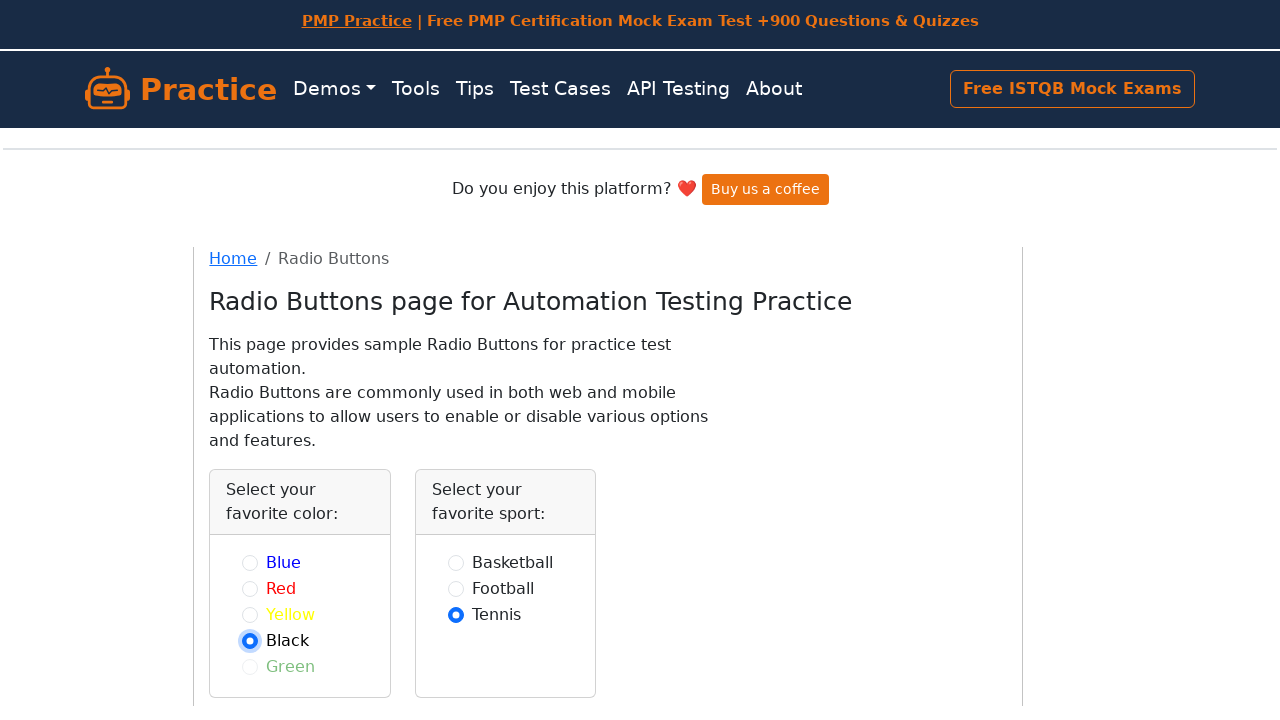

Selected black radio button again on [id='black']
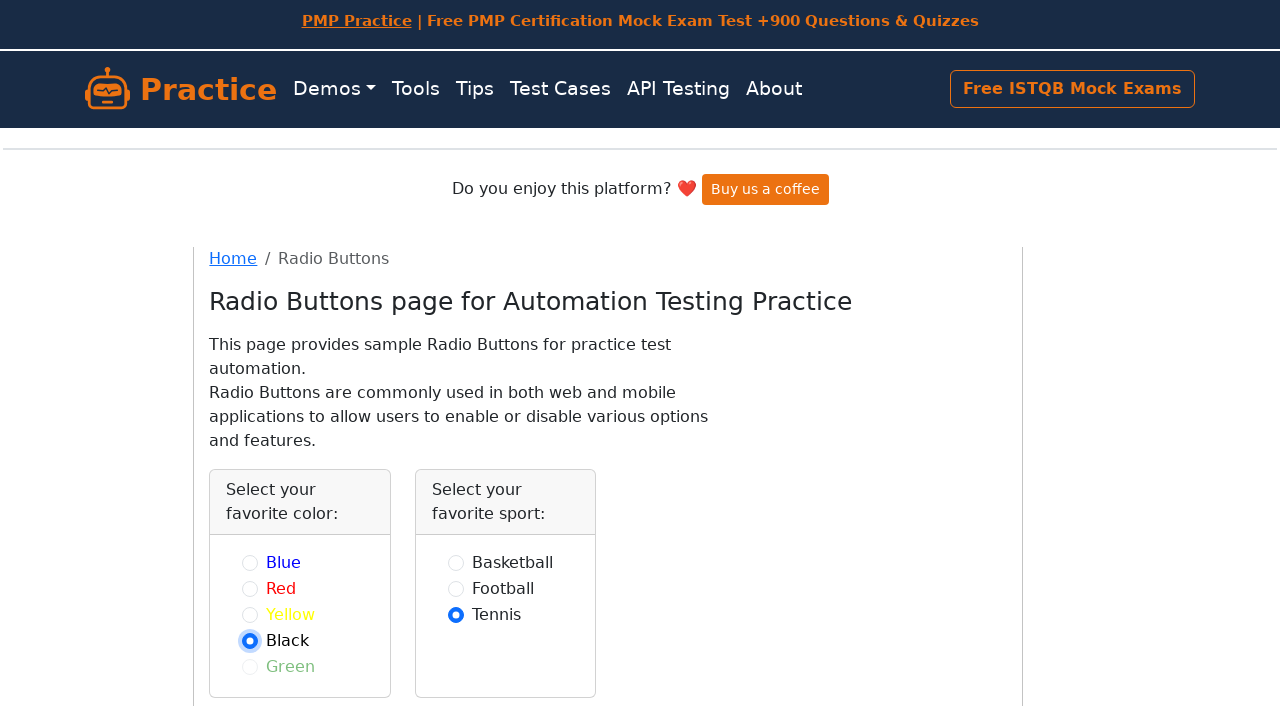

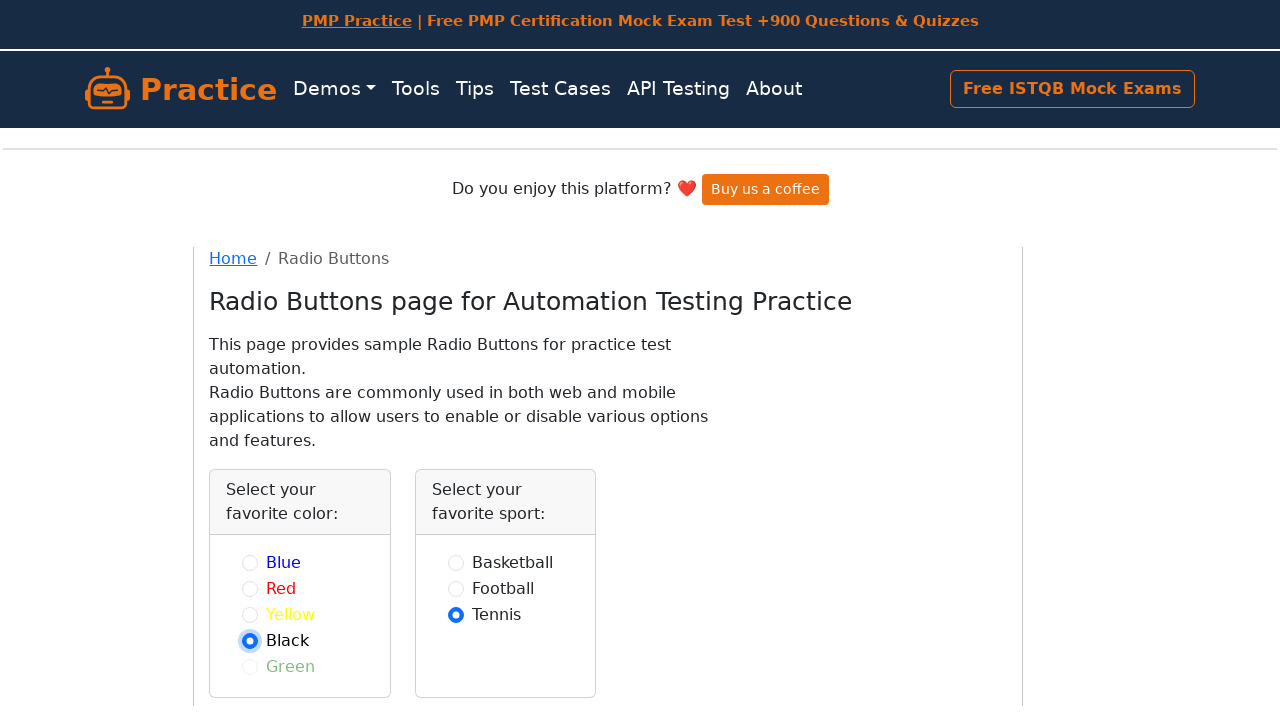